Tests clicking the Contact Us link and verifies the "Not Found" error page is displayed

Starting URL: https://the-internet.herokuapp.com/disappearing_elements

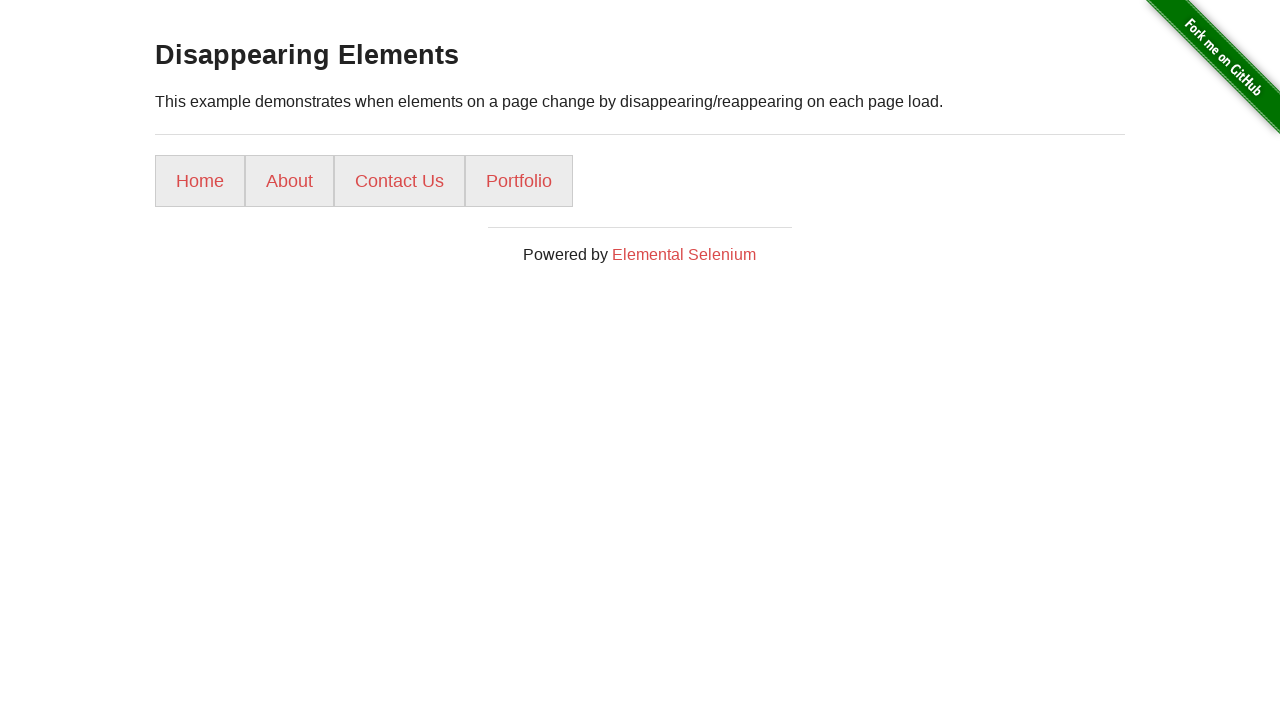

Clicked Contact Us link at (400, 181) on xpath=//ul/li[3]/a
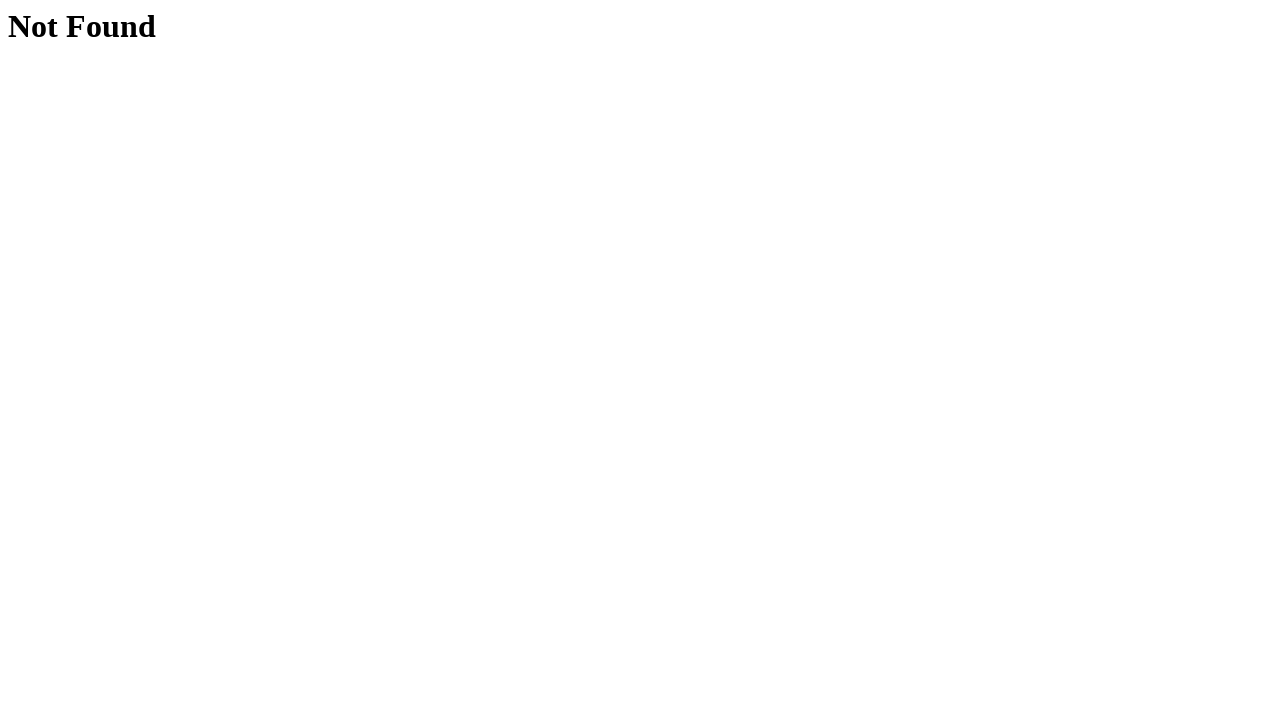

Located 'Not Found' heading element
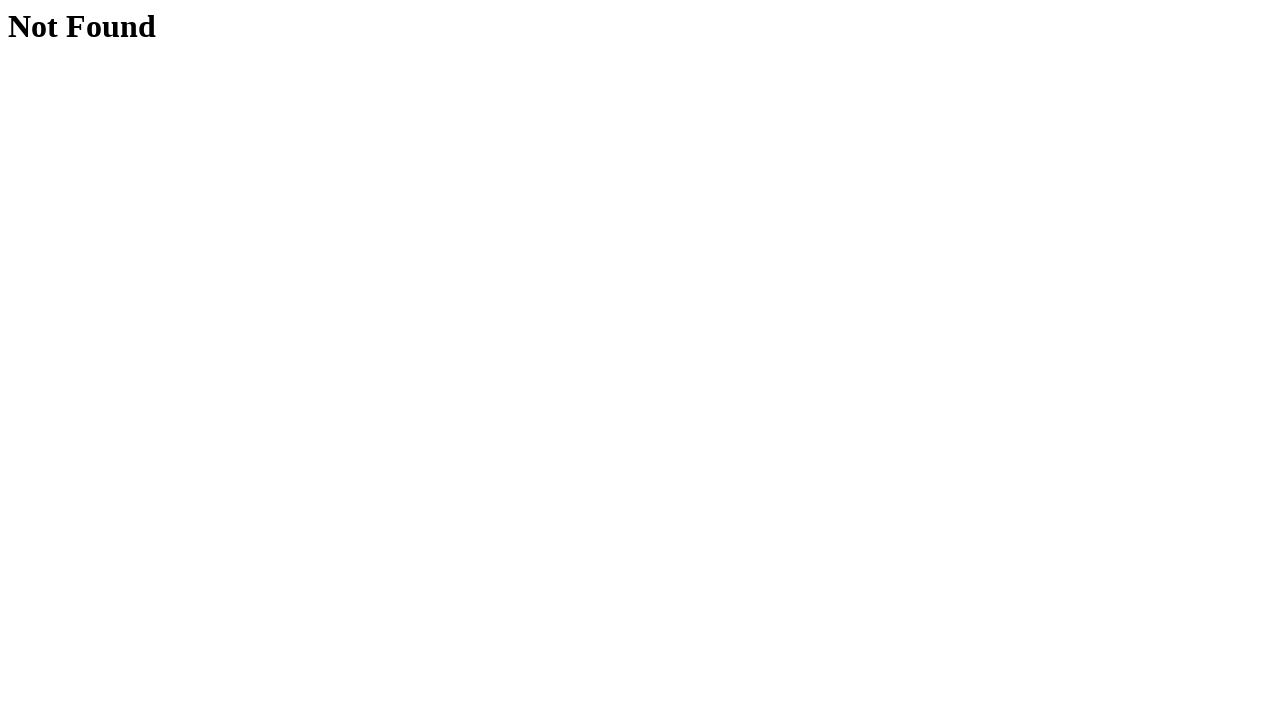

Verified 'Not Found' element is visible
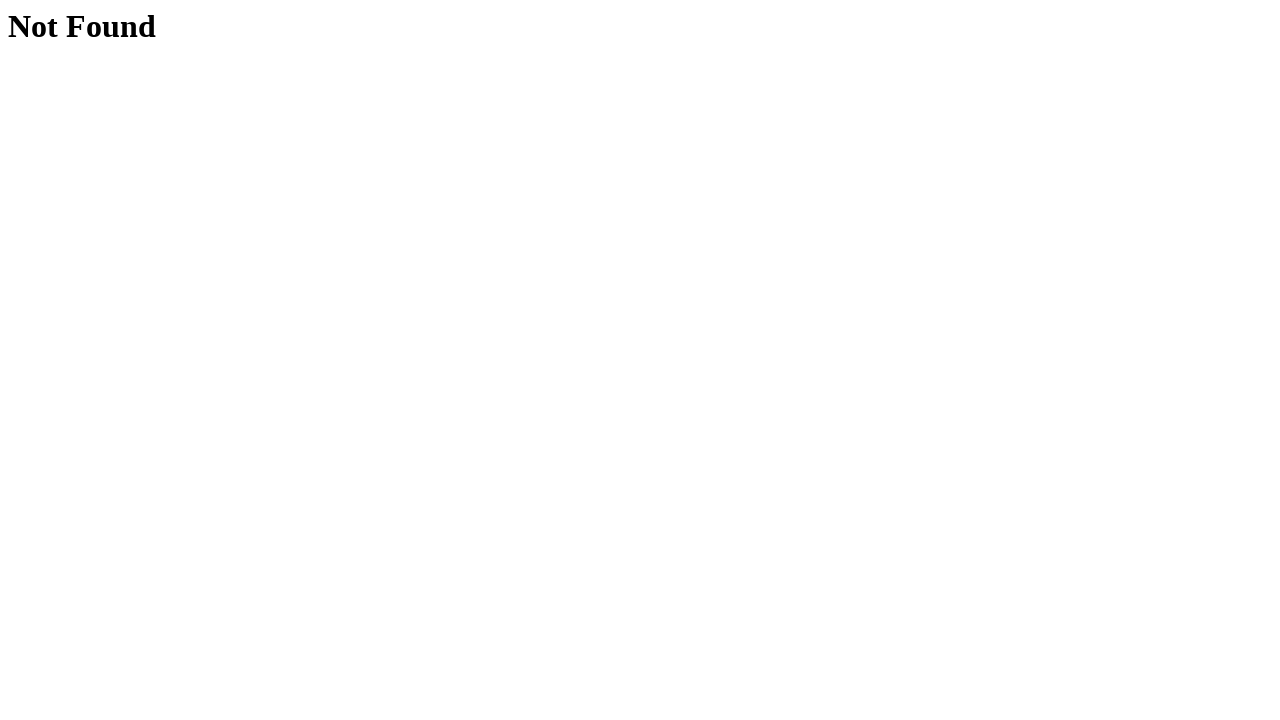

Verified 'Not Found' heading text matches expected content
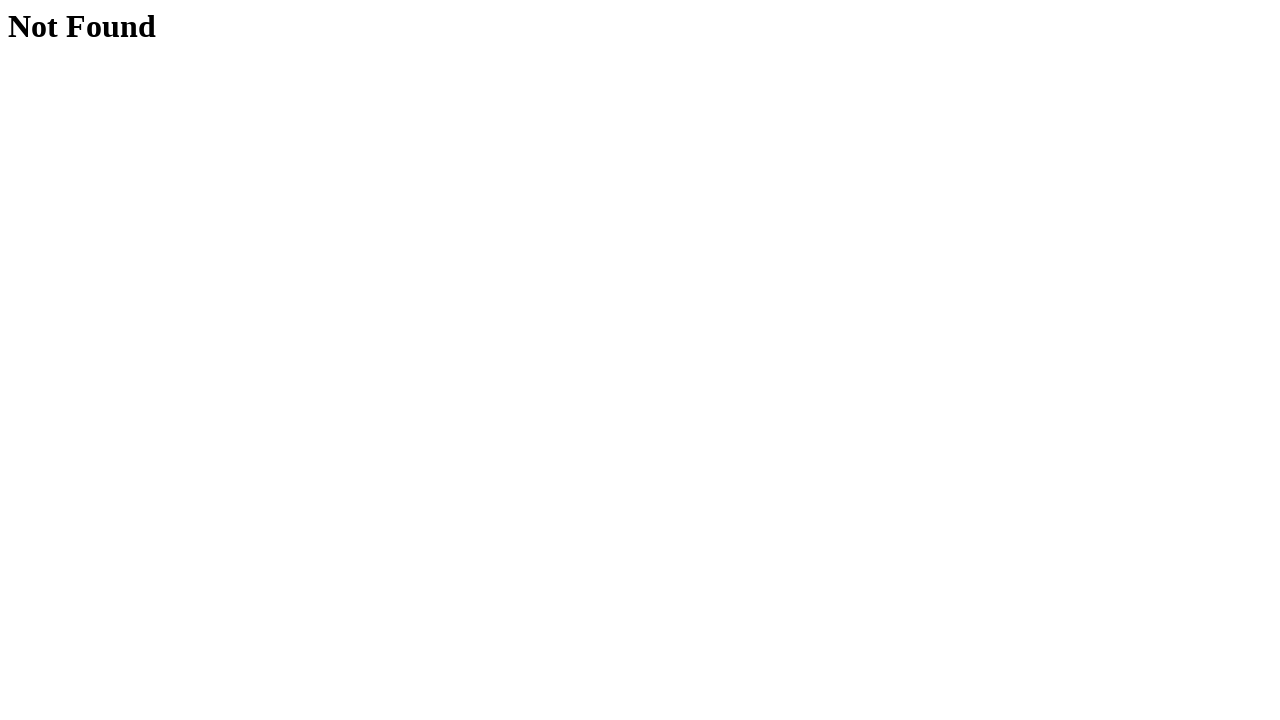

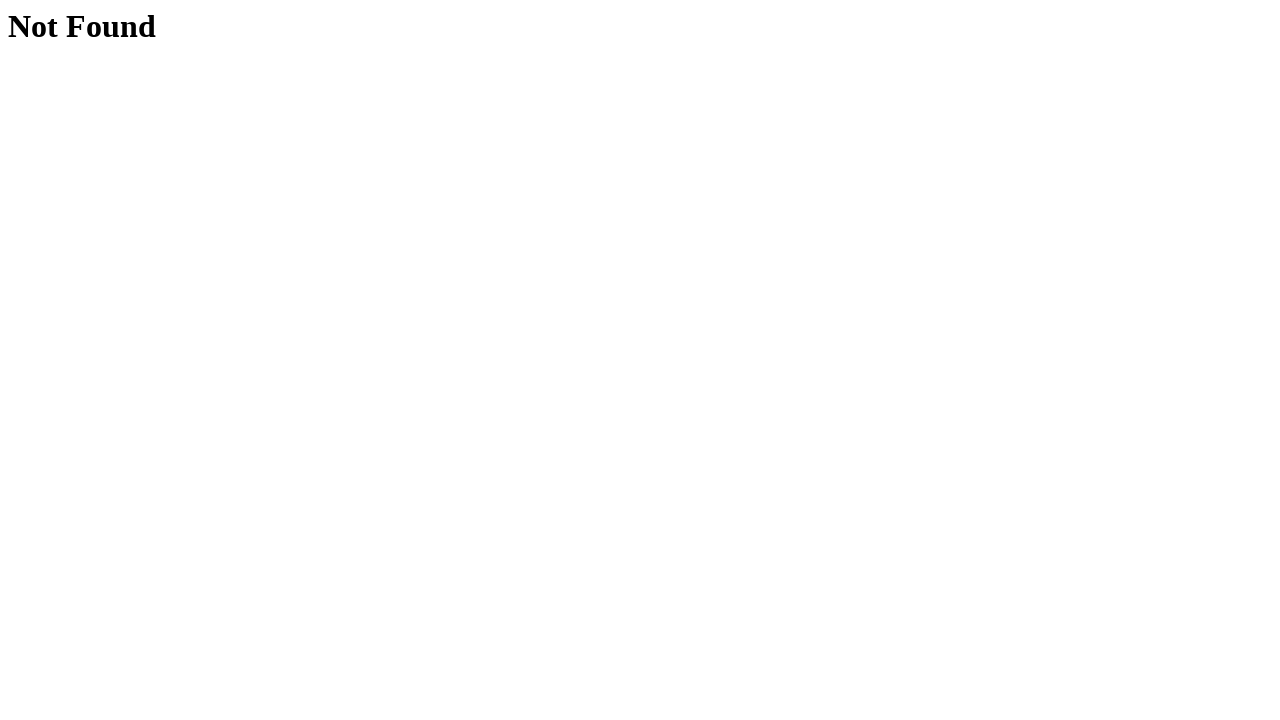